Tests login form validation by submitting invalid credentials and verifying error messages are displayed correctly

Starting URL: https://training-support.net/webelements/login-form/

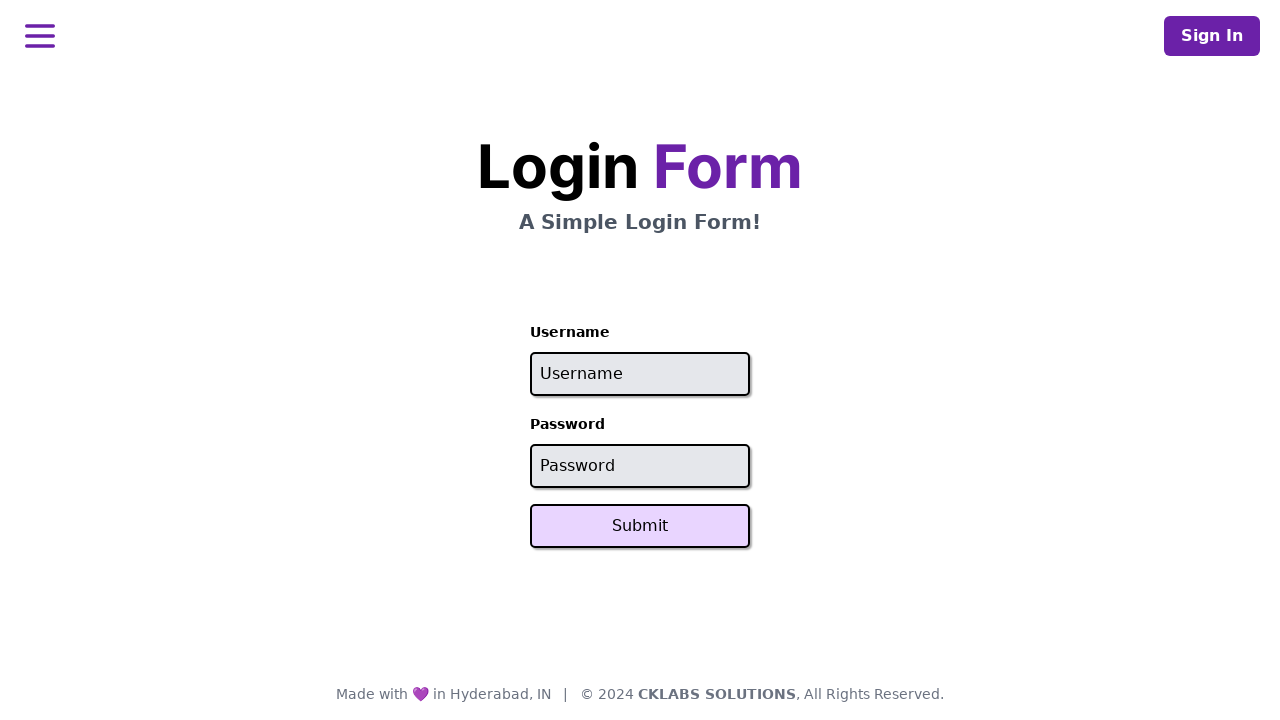

Located username input field
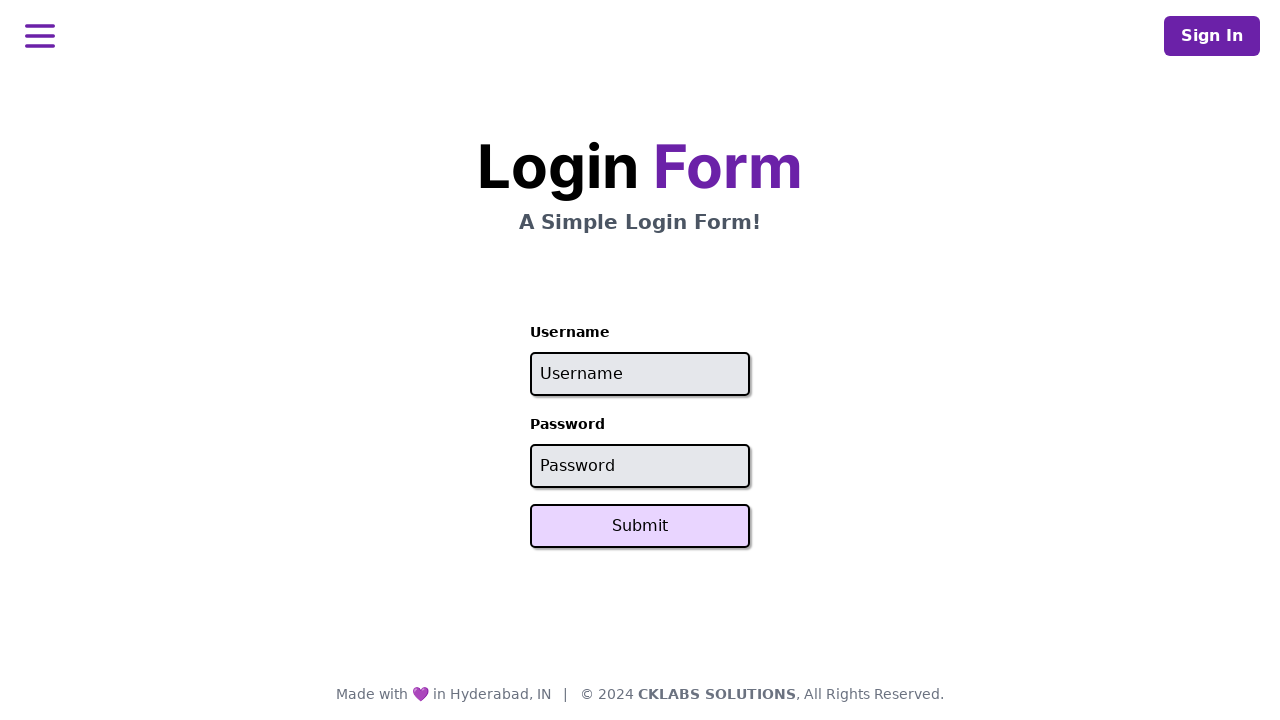

Located password input field
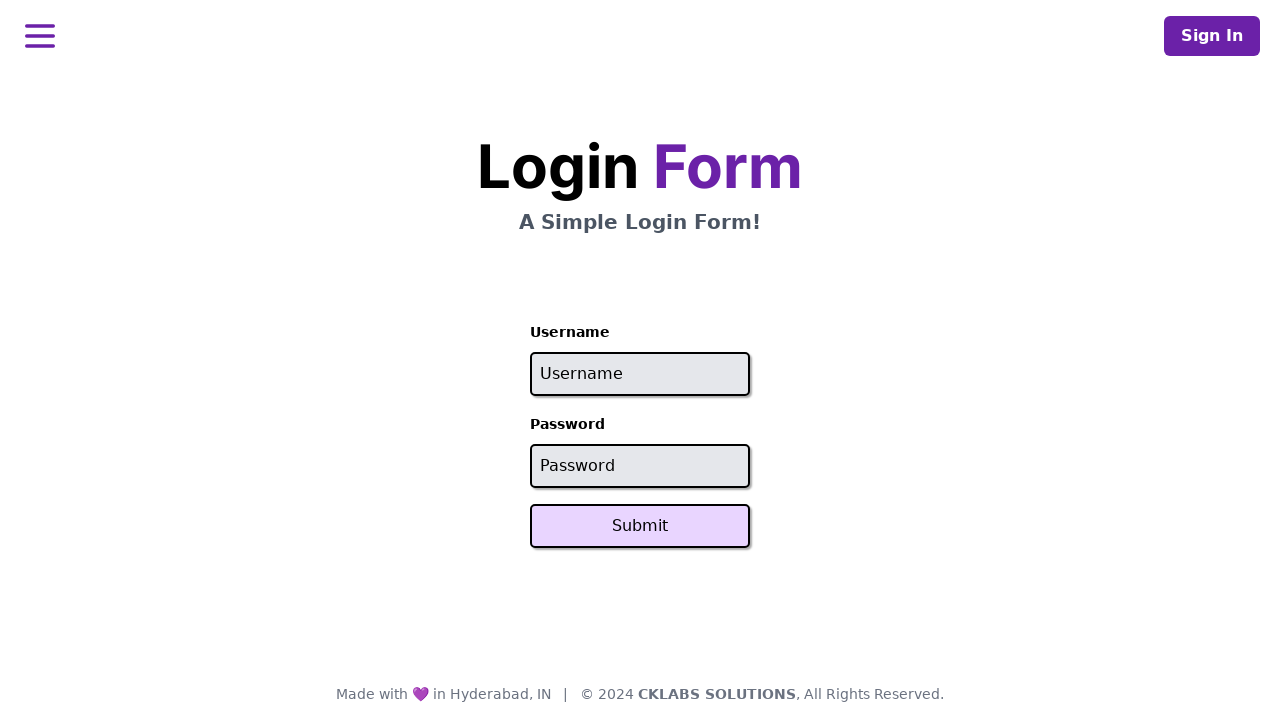

Located Submit button
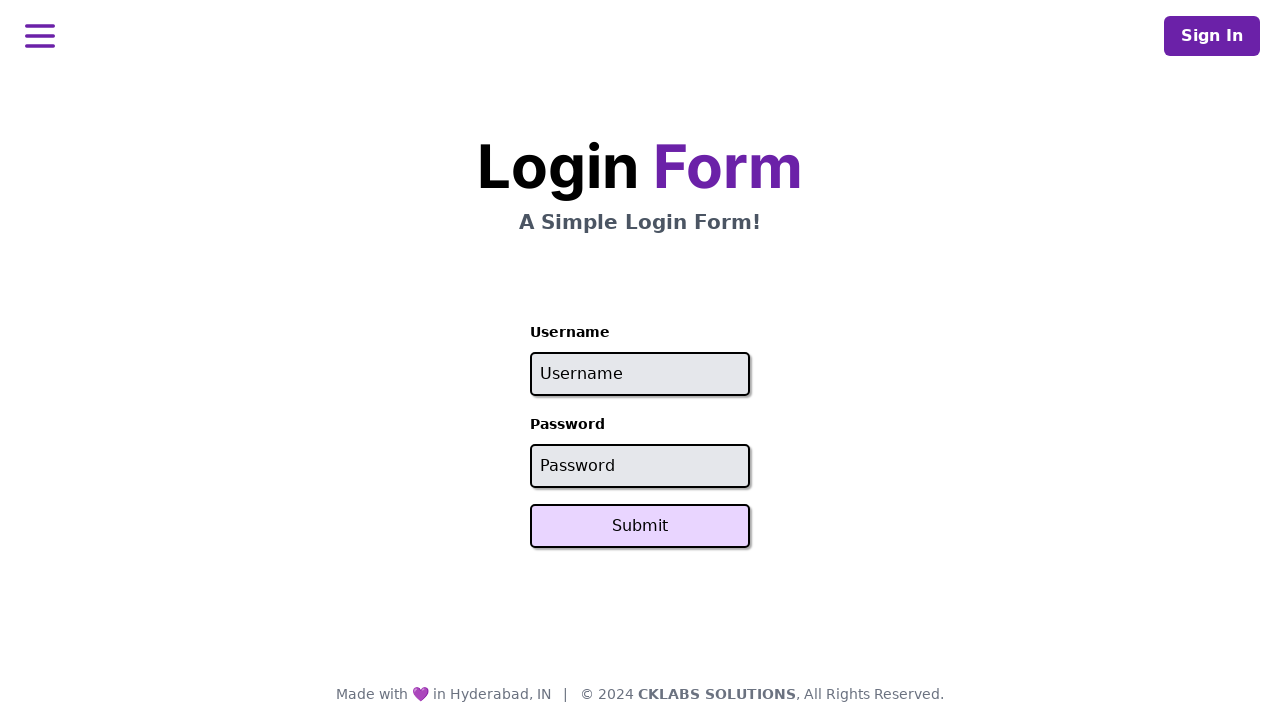

Cleared username field on #username
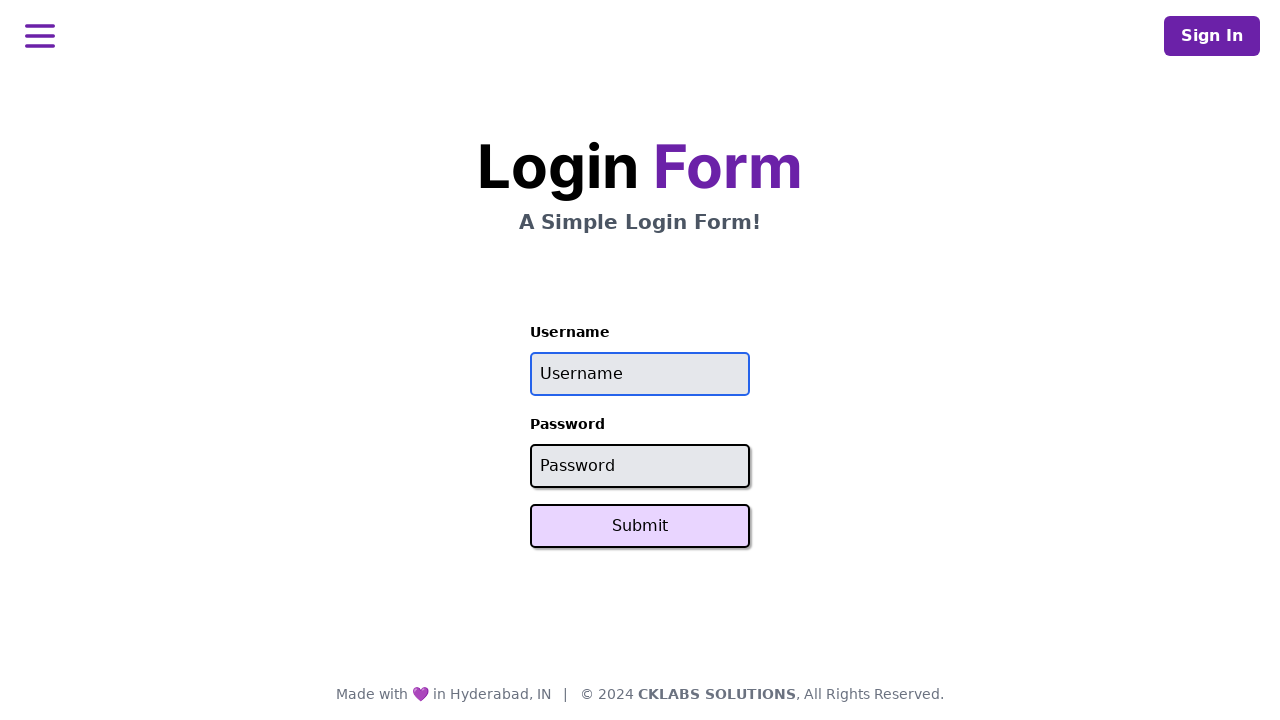

Cleared password field on #password
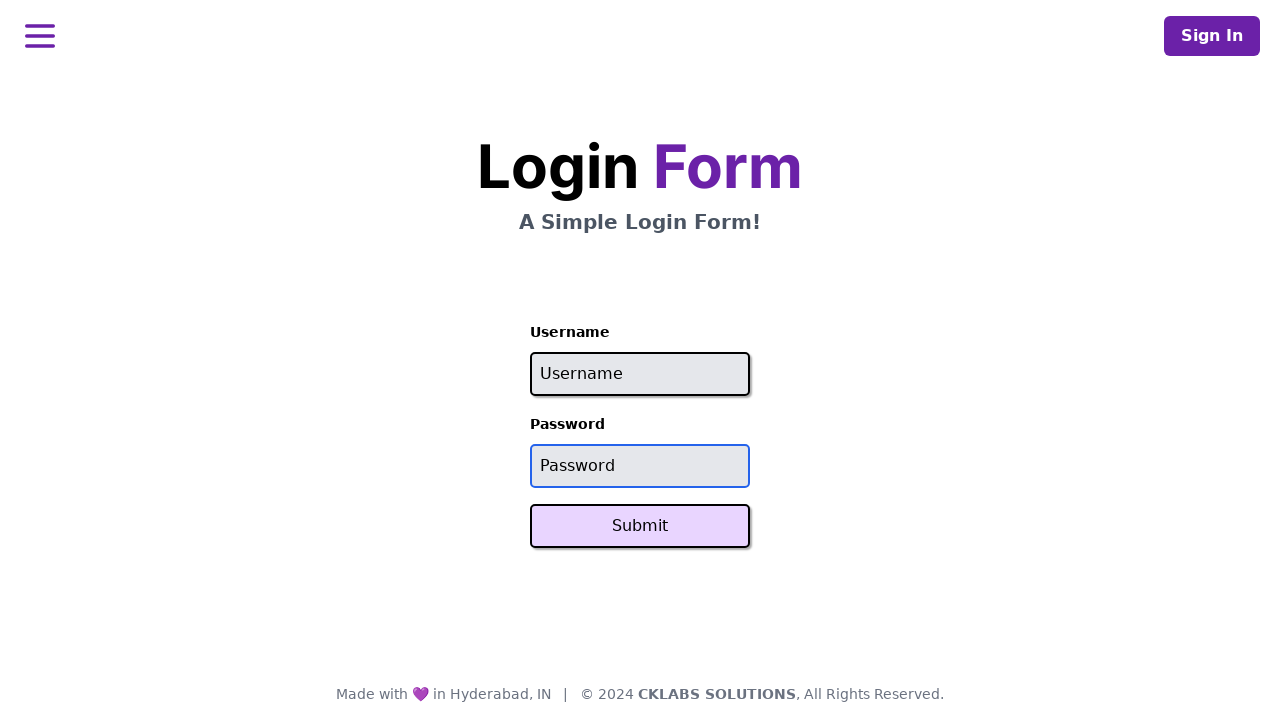

Filled username field with 'admin1' on #username
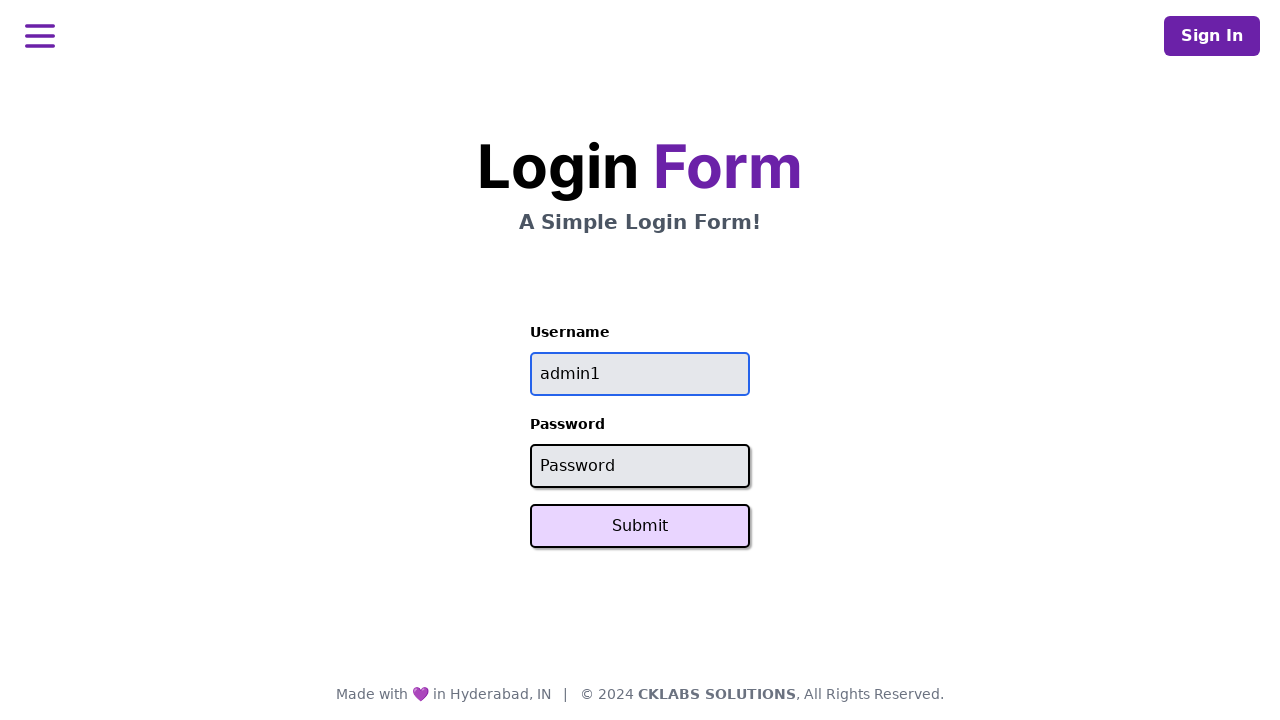

Filled password field with 'password1' on #password
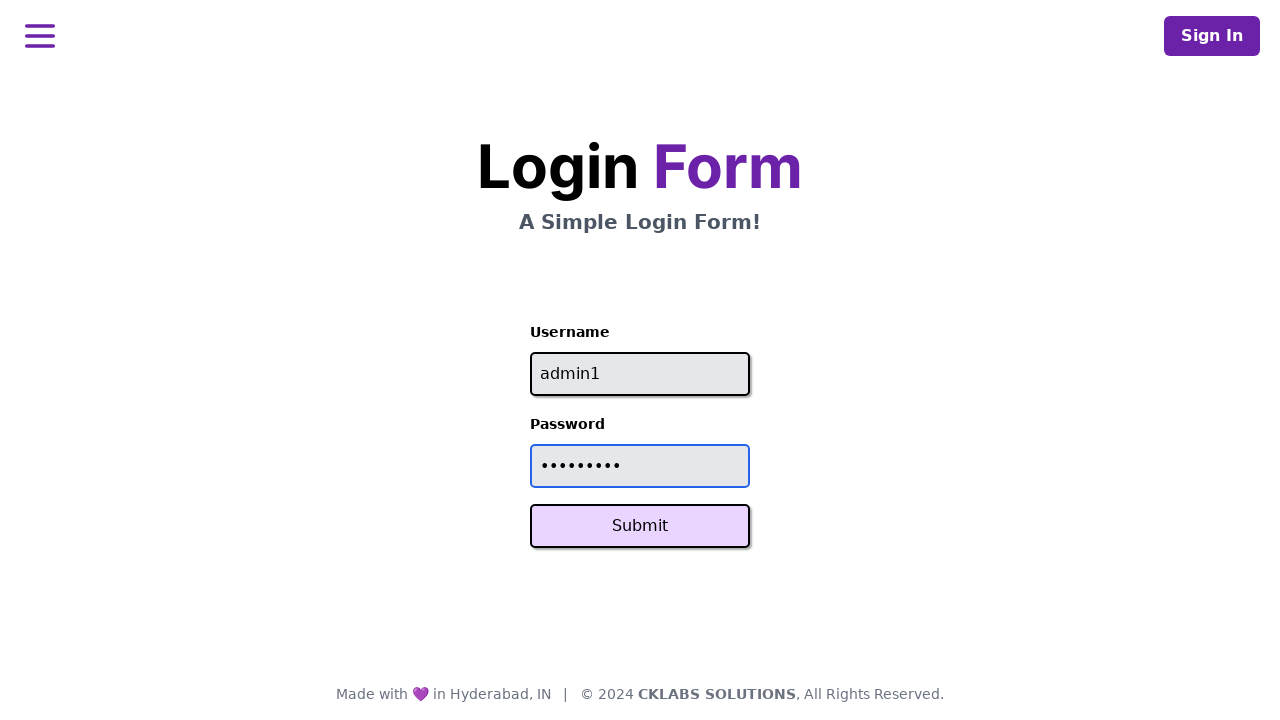

Clicked Submit button with first invalid credentials at (640, 526) on button:has-text('Submit')
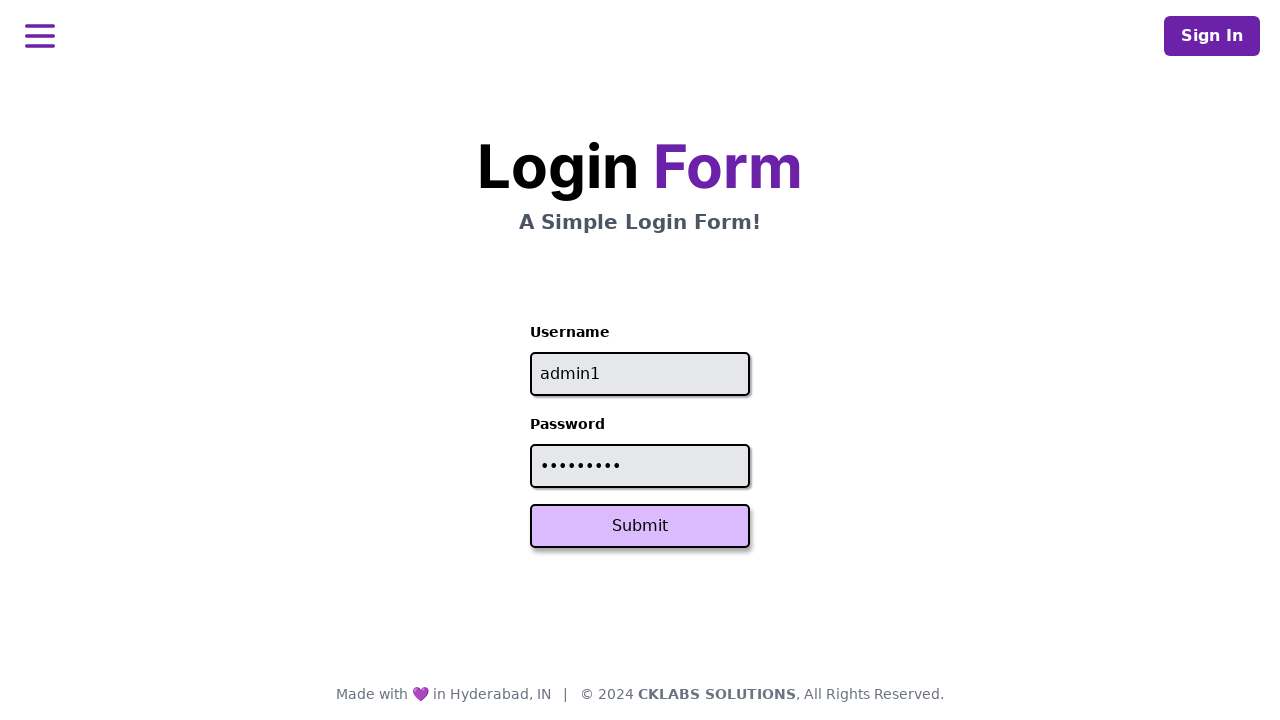

Retrieved error message from page
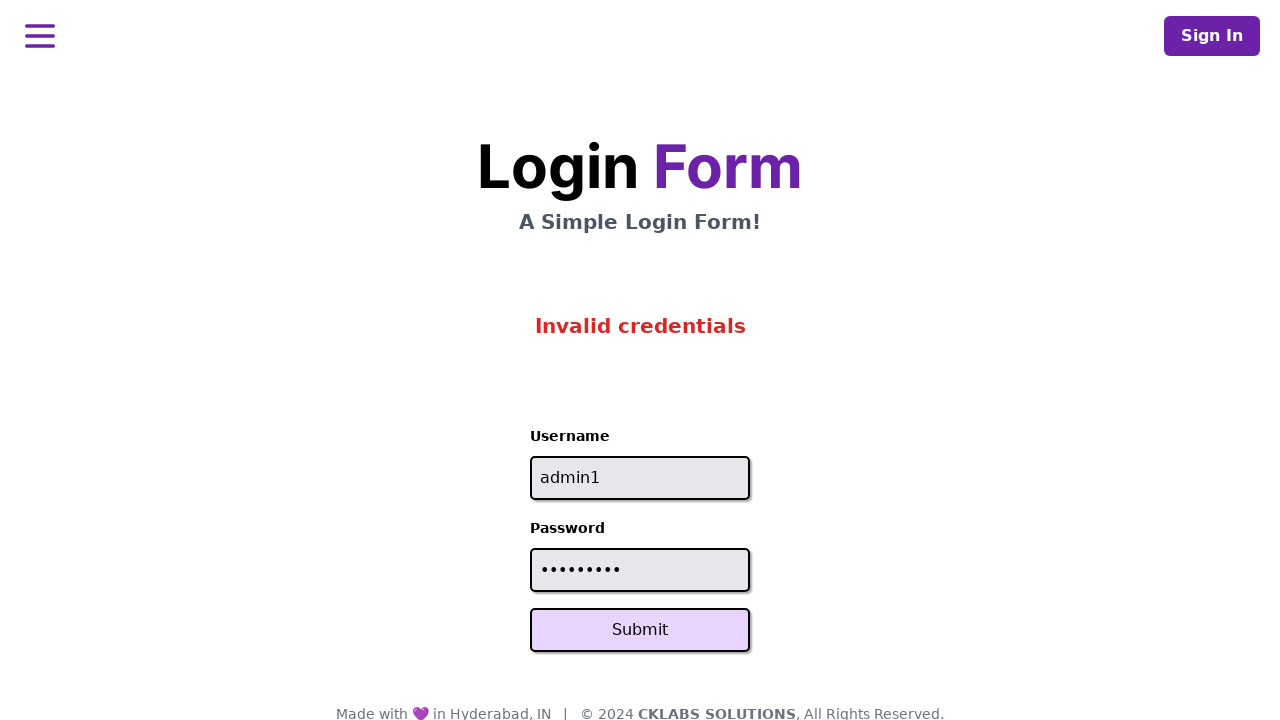

Verified error message is 'Invalid credentials' for first credential set
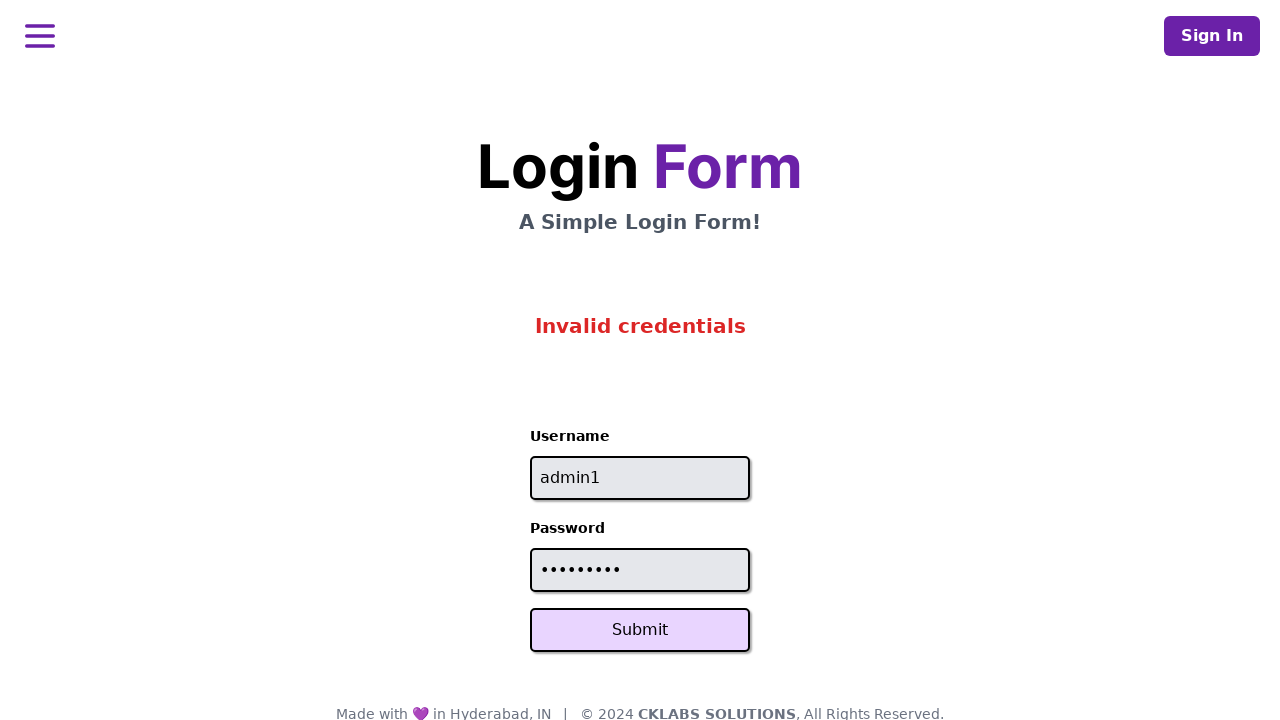

Cleared username field for second test on #username
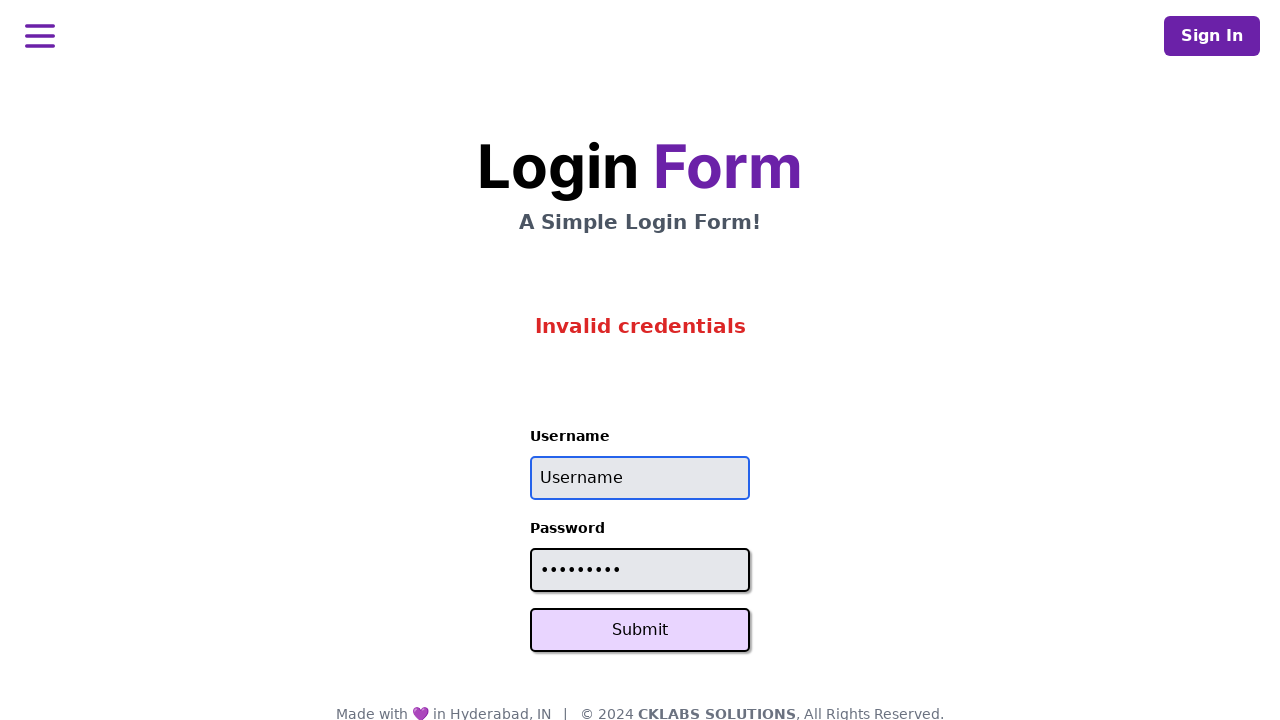

Cleared password field for second test on #password
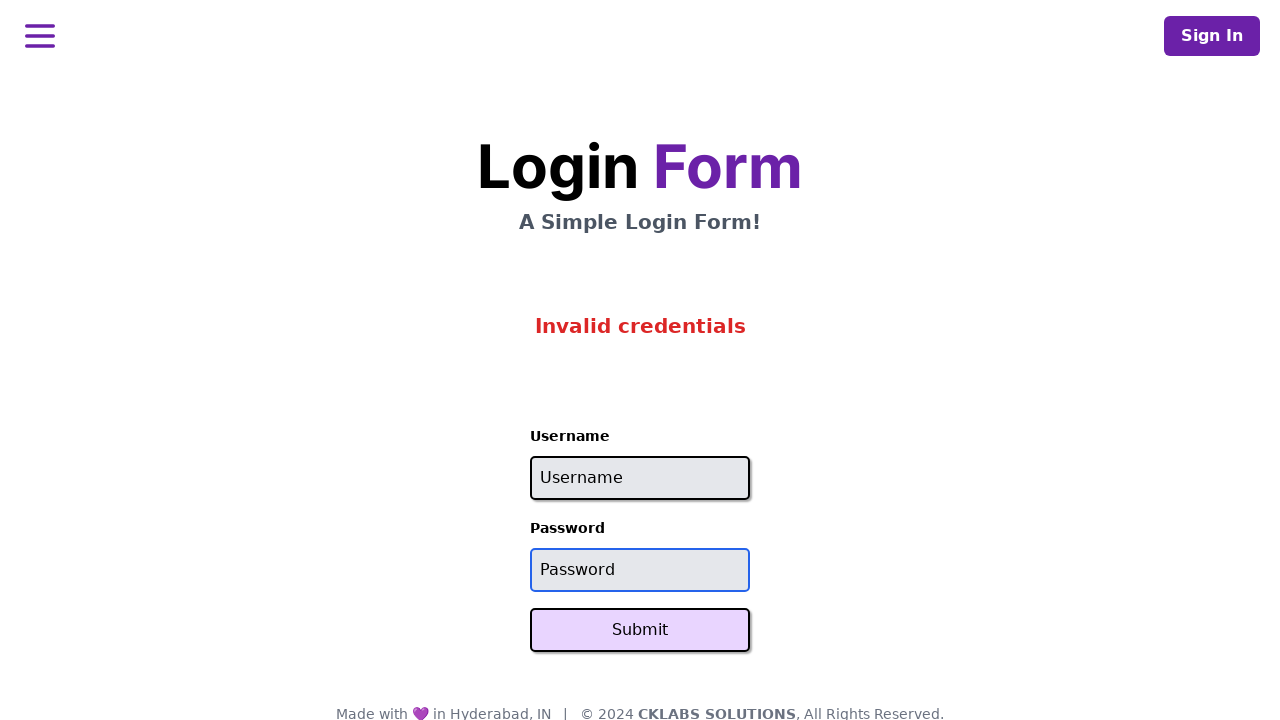

Filled username field with 'wrongAdmin' on #username
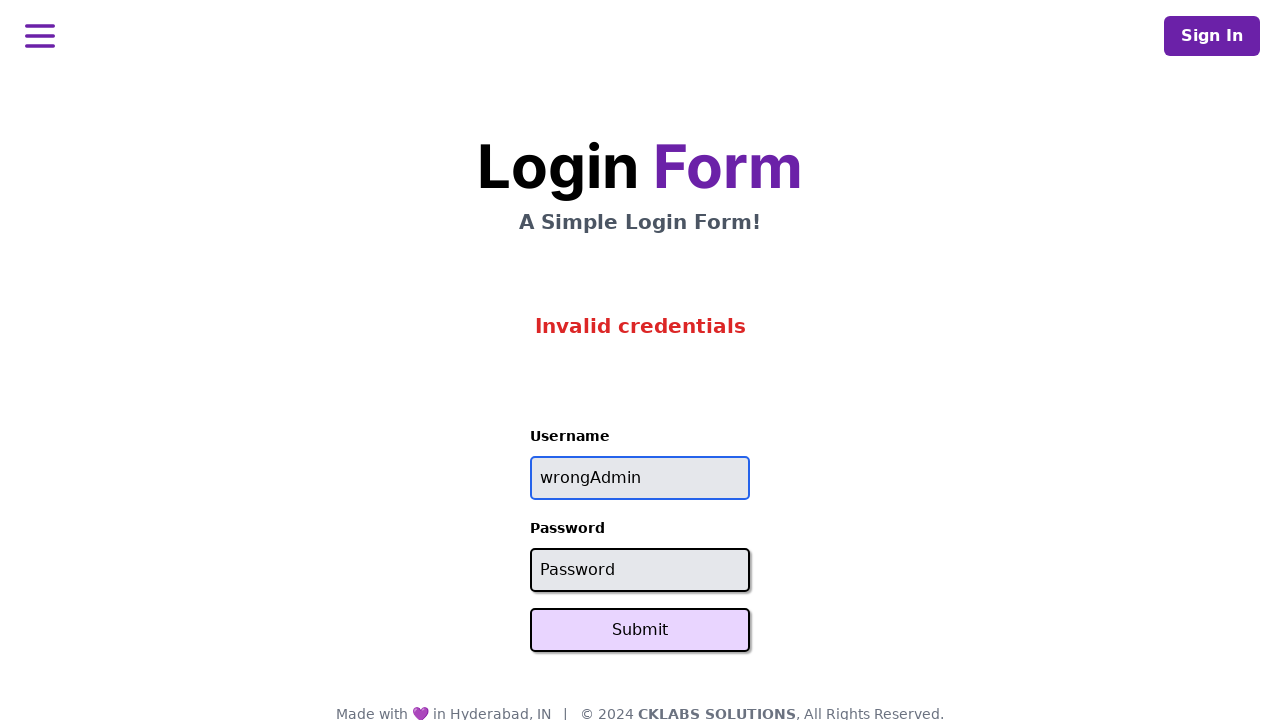

Filled password field with 'wrongPassword' on #password
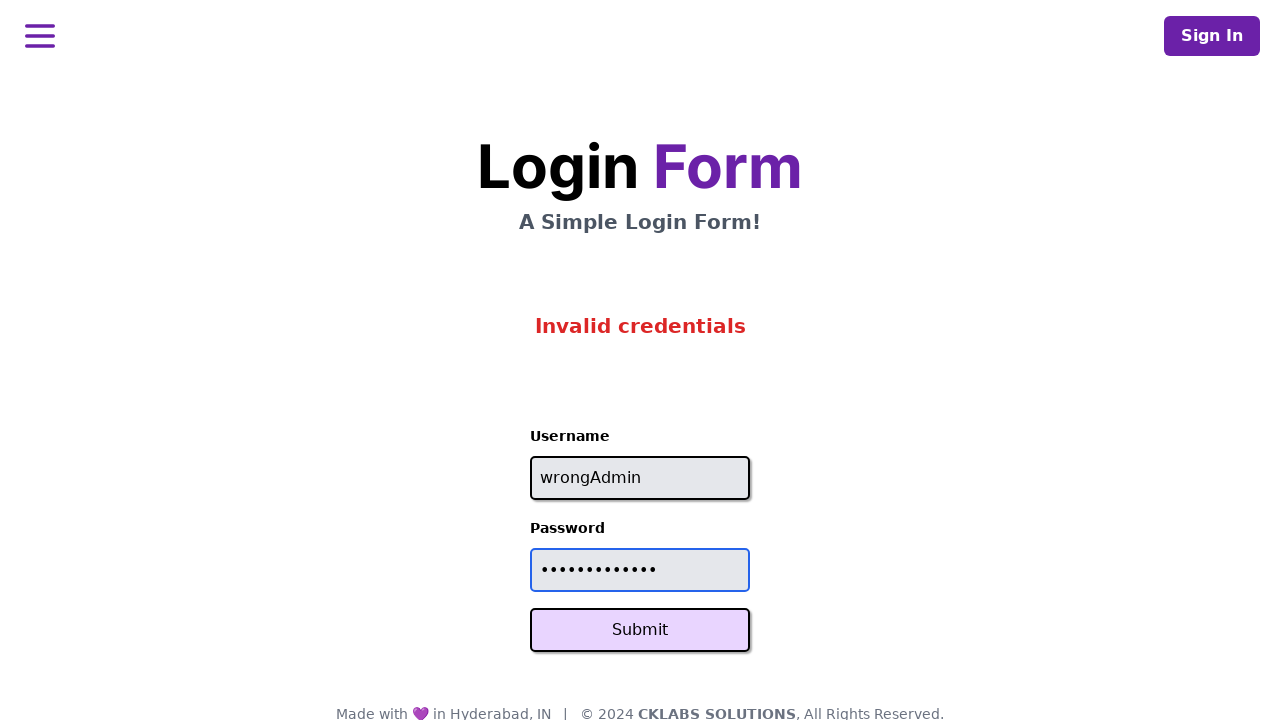

Clicked Submit button with second invalid credentials at (640, 630) on button:has-text('Submit')
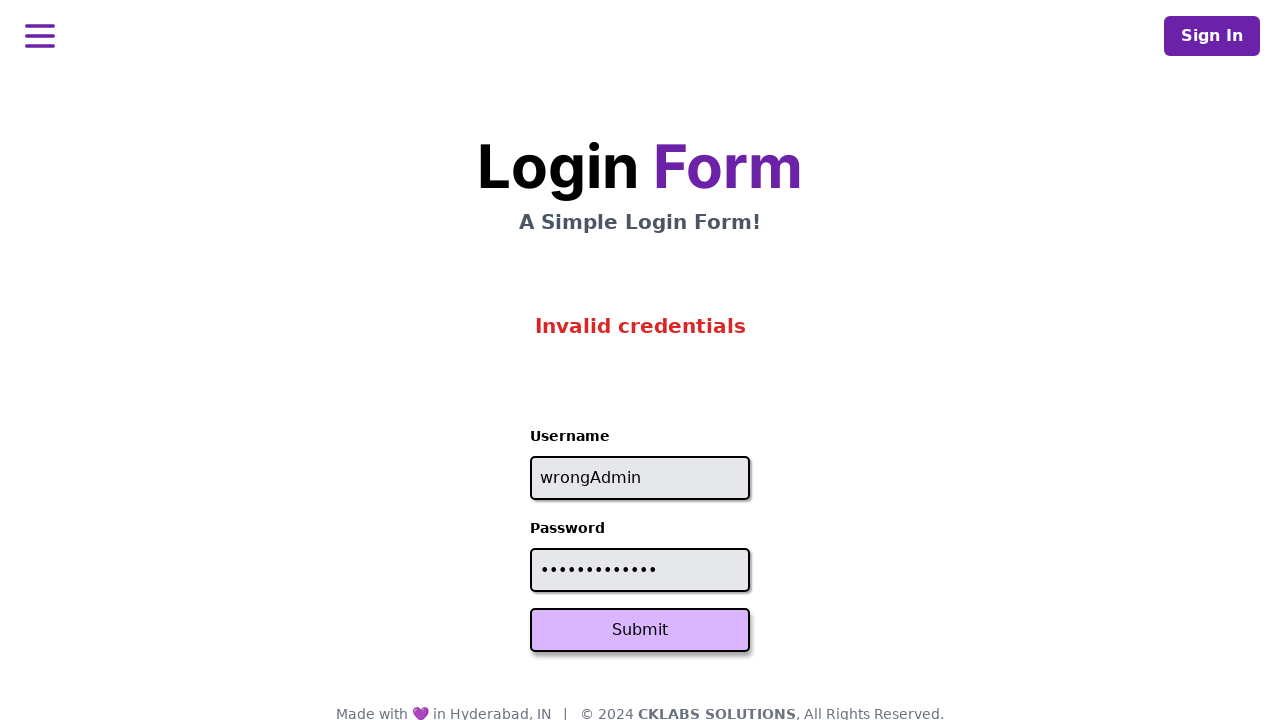

Retrieved error message from page after second submission
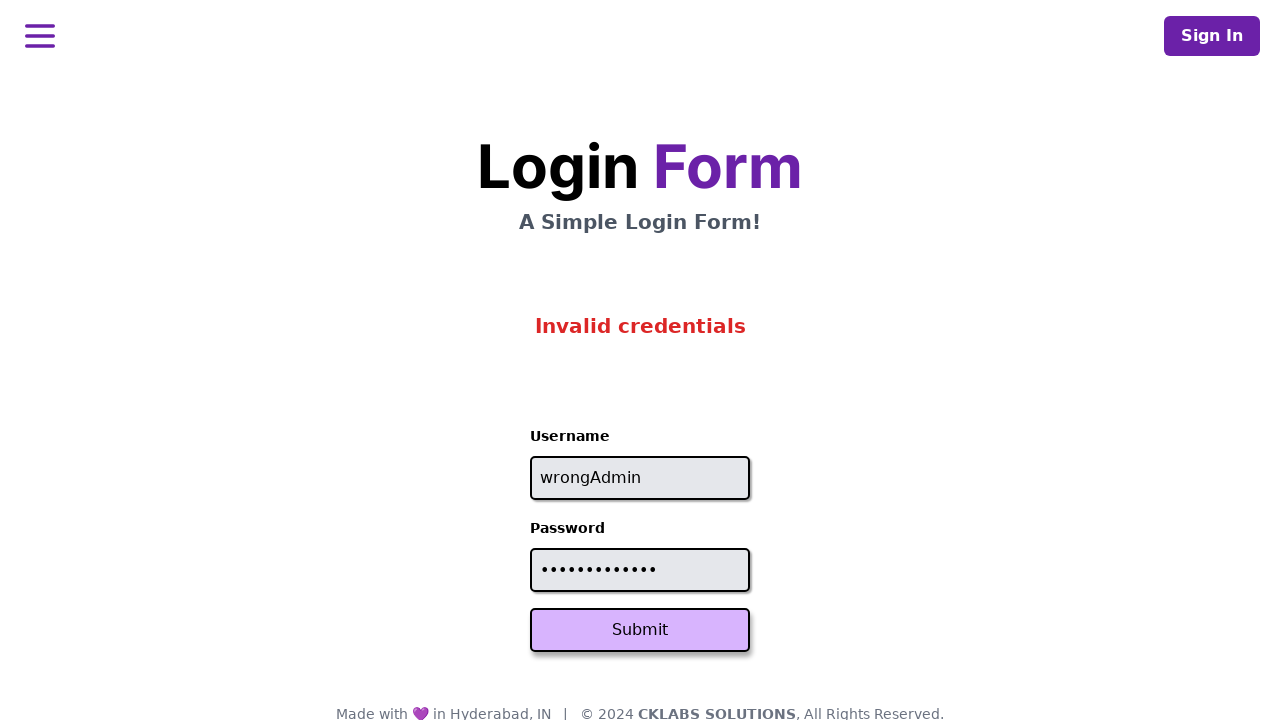

Verified error message is 'Invalid credentials' for second credential set
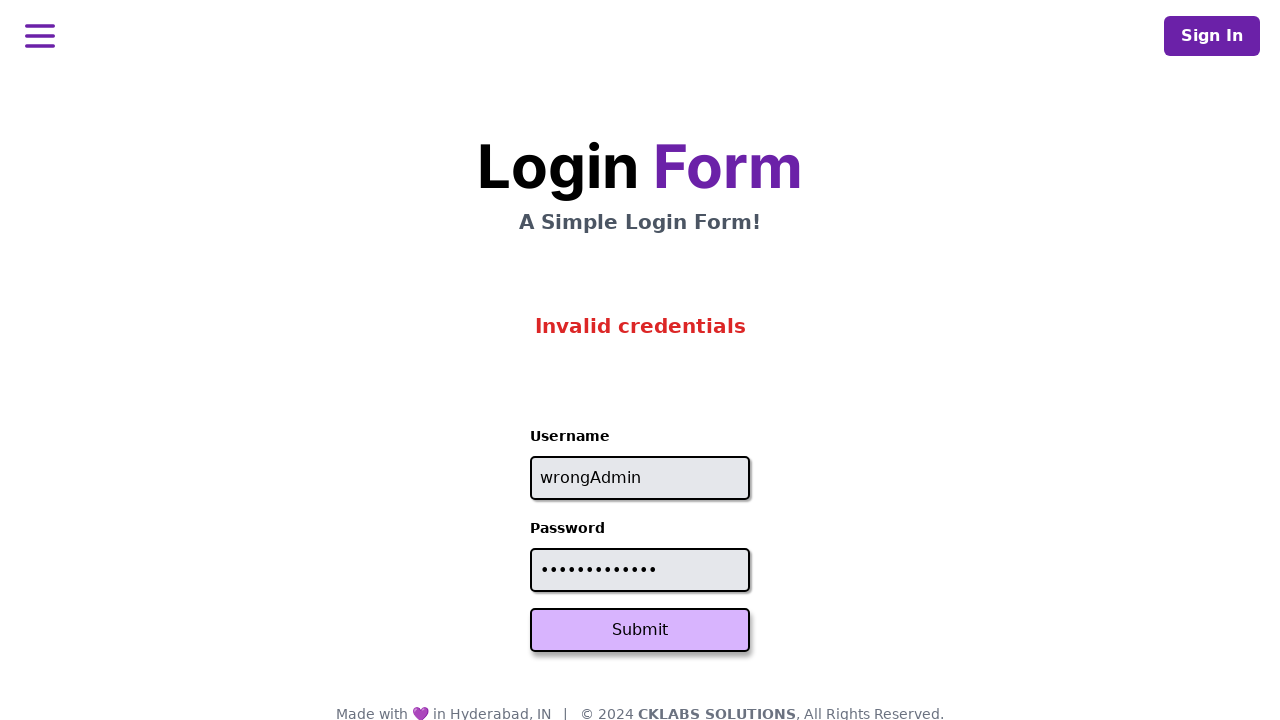

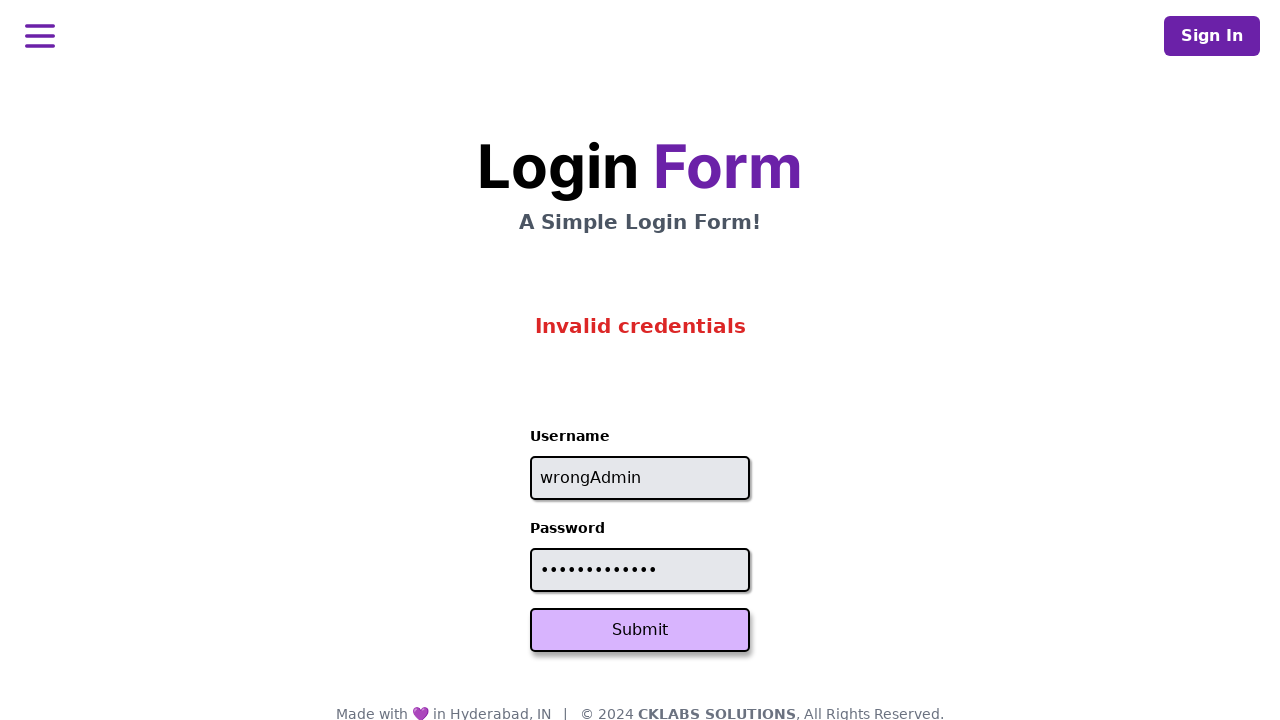